Tests a vowels filter form by clicking through 4 buttons in sequence - three numbered buttons and a success button

Starting URL: https://rioran.github.io/ru_vowels_filter/main.html

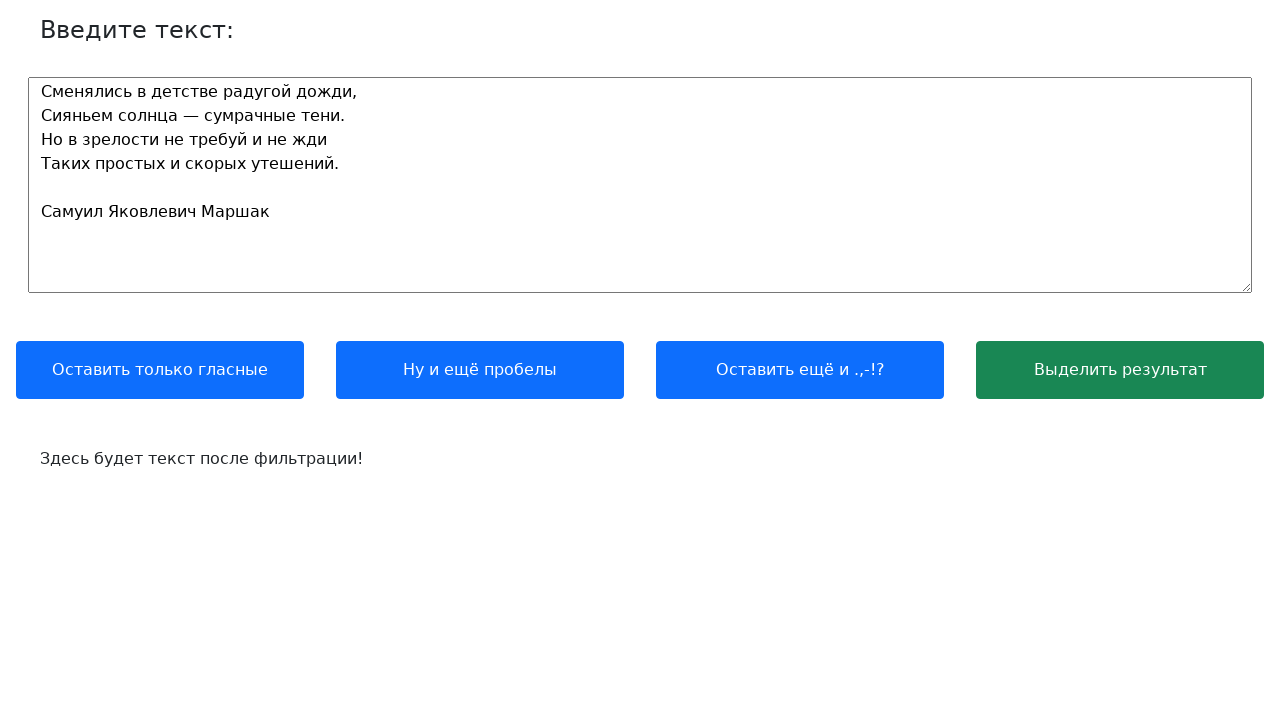

Clicked first numbered button at (160, 370) on .btn:nth-child(1)
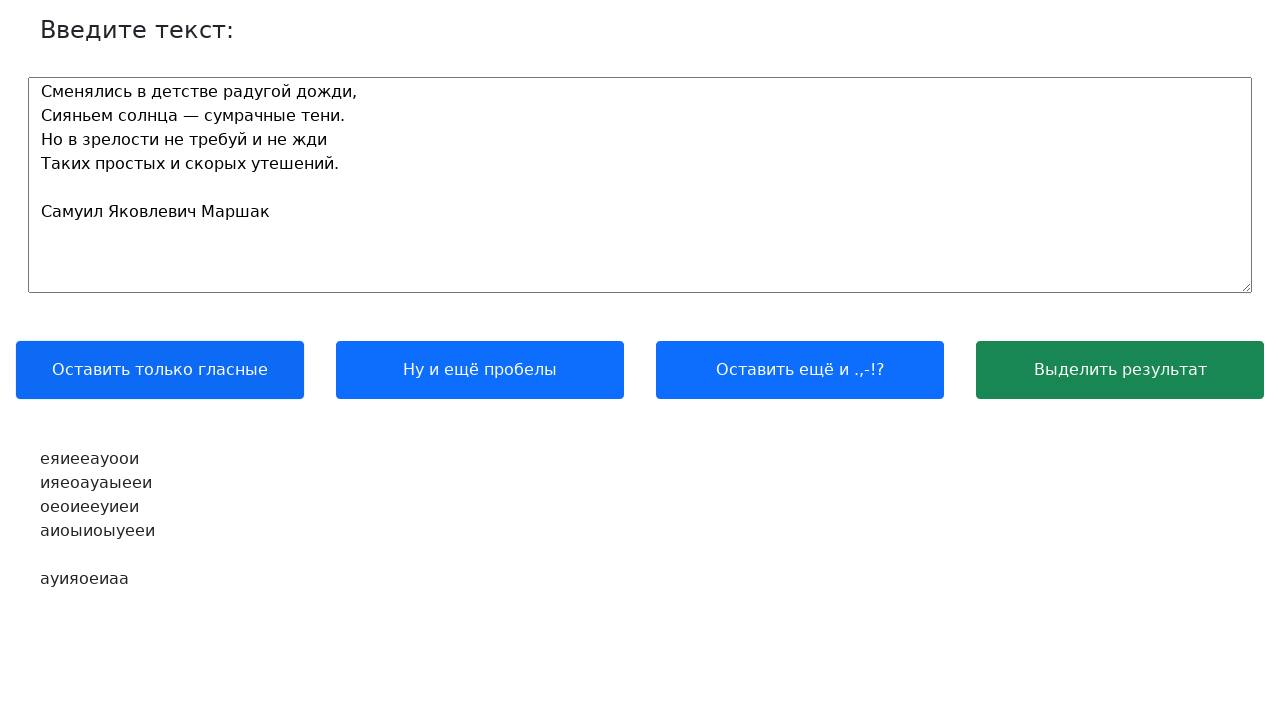

Clicked second numbered button at (480, 370) on .btn:nth-child(2)
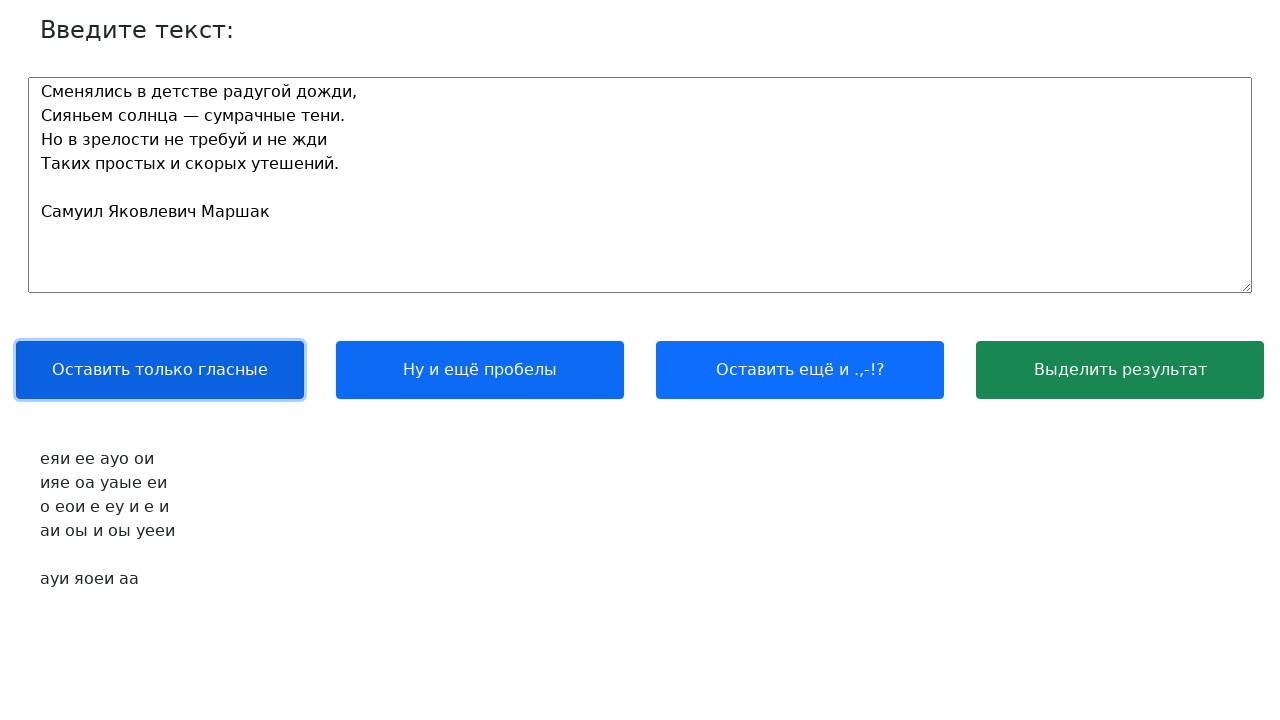

Clicked third numbered button at (800, 370) on .btn:nth-child(3)
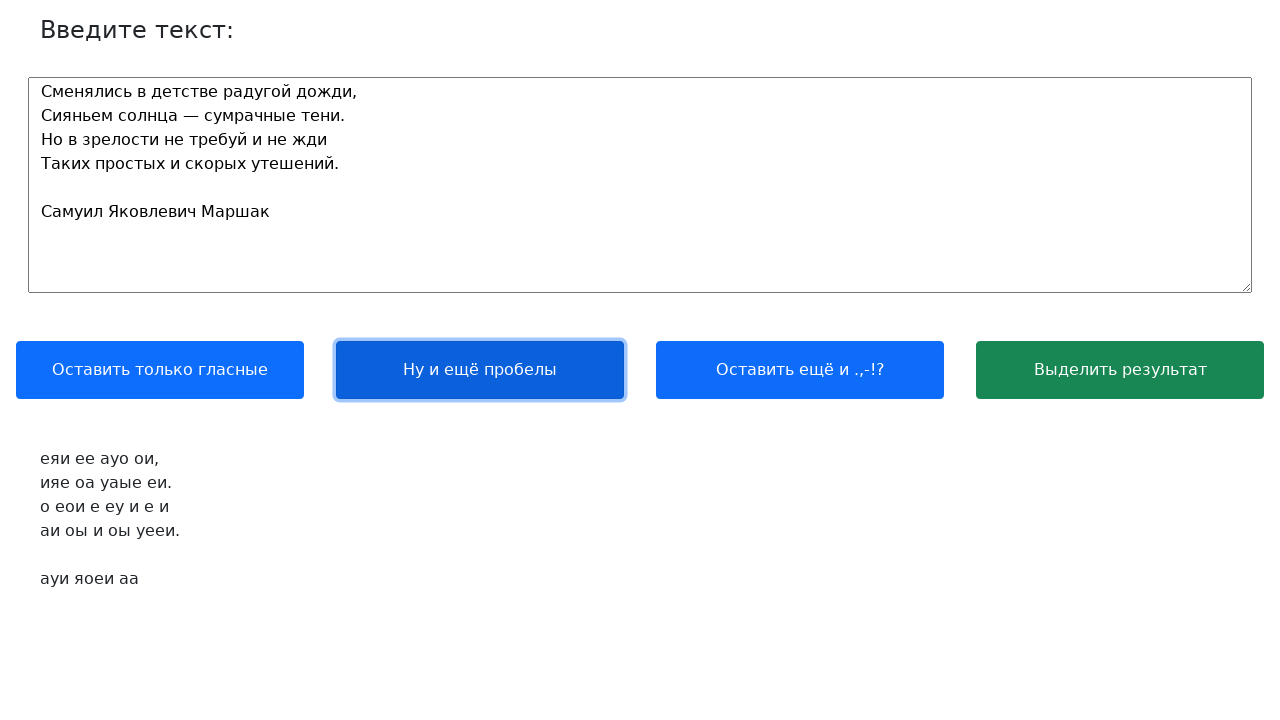

Clicked success button to complete vowels filter form at (1120, 370) on .btn-success
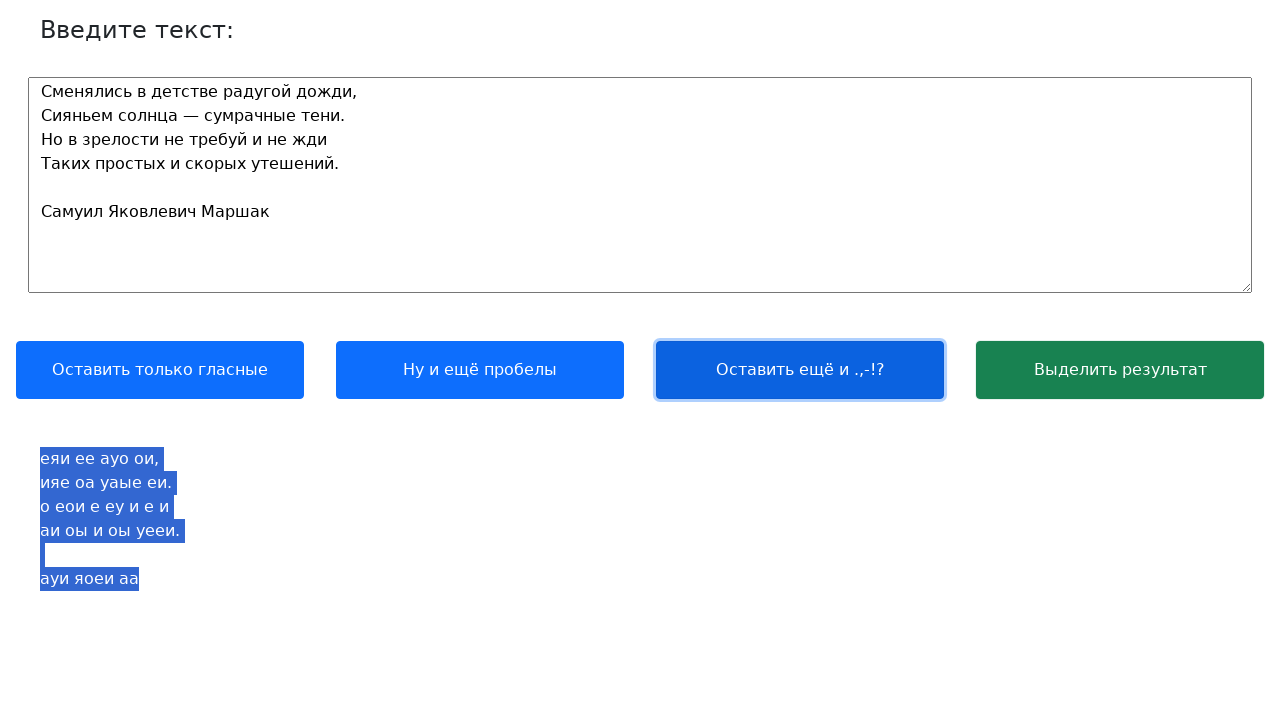

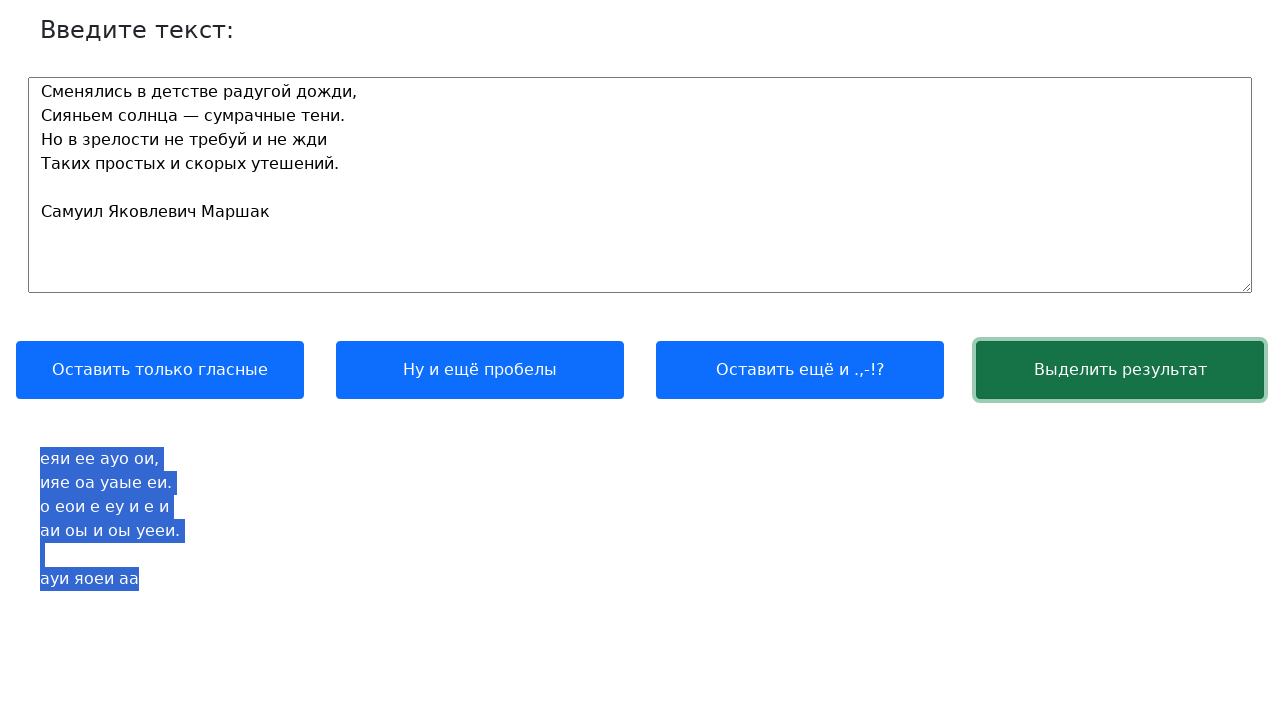